Tests dropdown selection functionality by selecting options using three different methods: by index, by visible text, and by value from the old-style select menu.

Starting URL: https://demoqa.com/select-menu

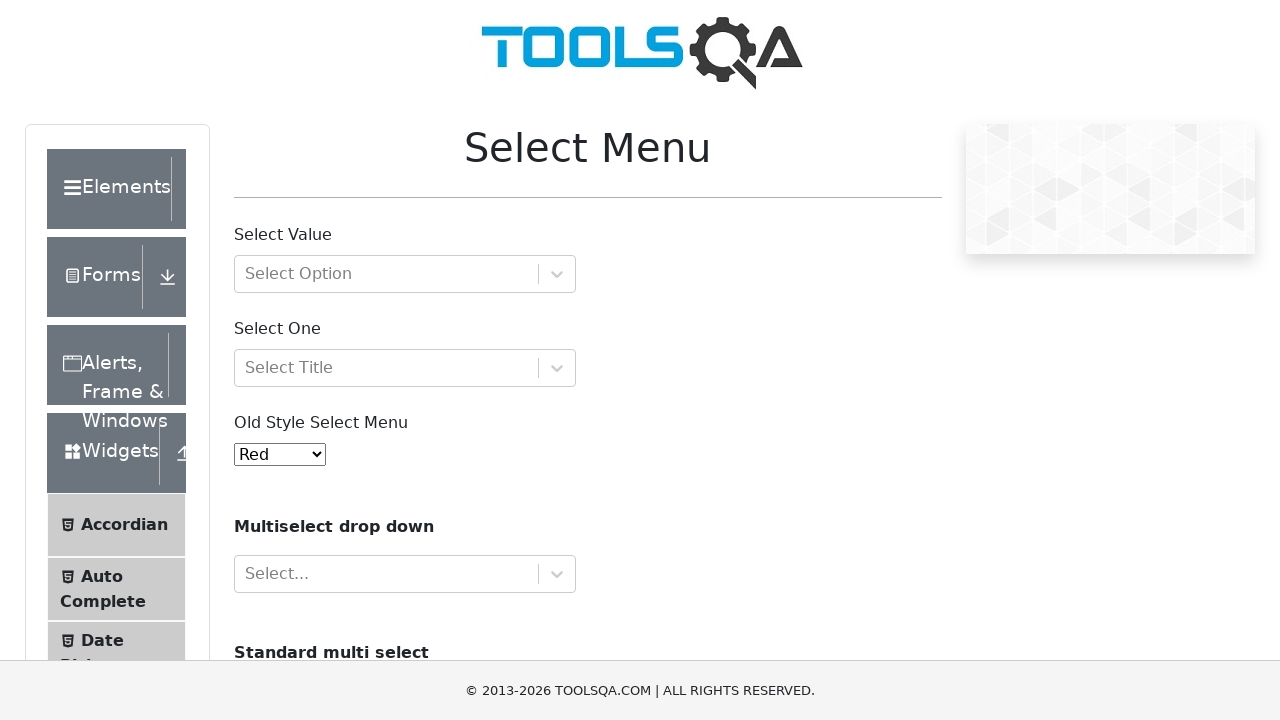

Selected 'Indigo' option by index 8 from dropdown on #oldSelectMenu
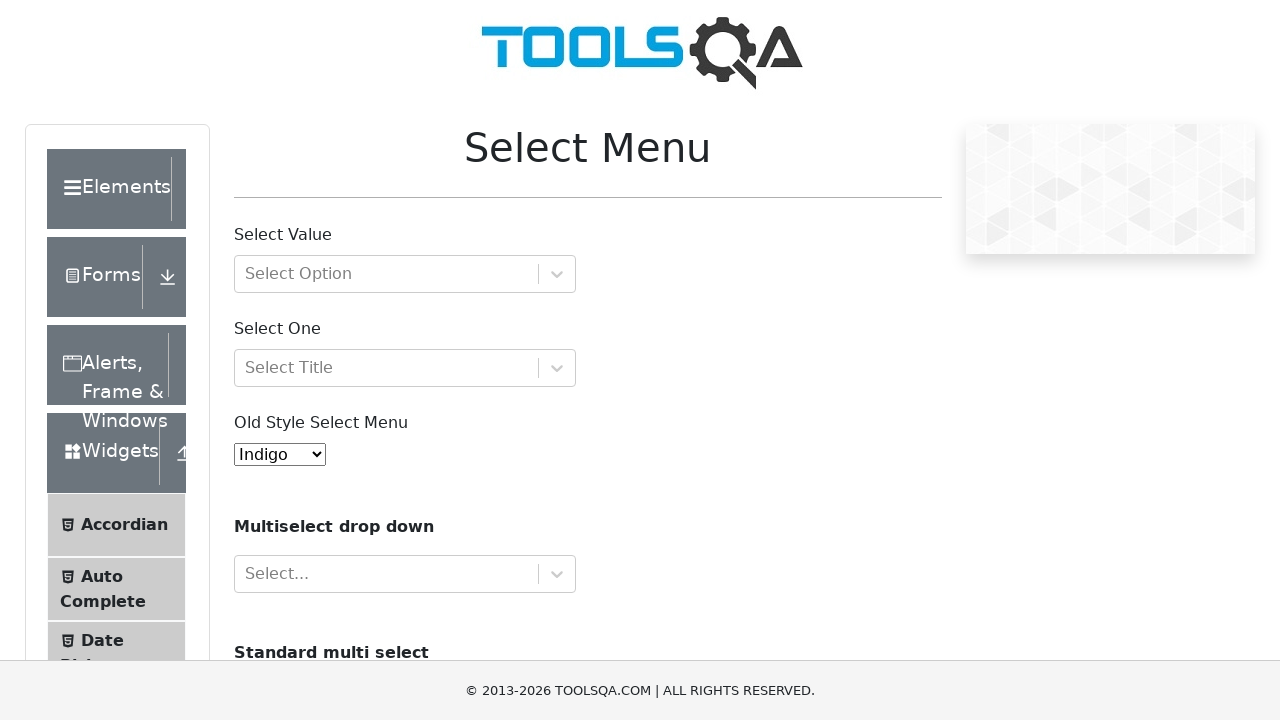

Waited 1 second to observe selection change
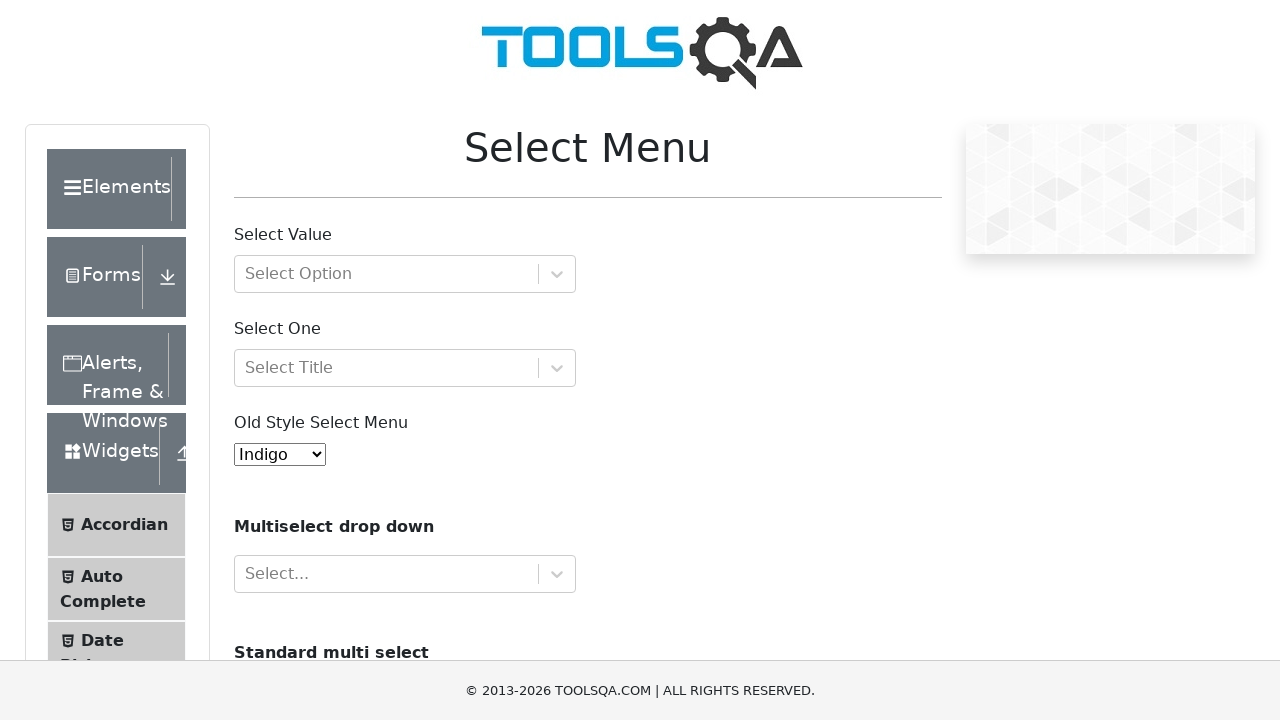

Selected 'Green' option by visible text from dropdown on #oldSelectMenu
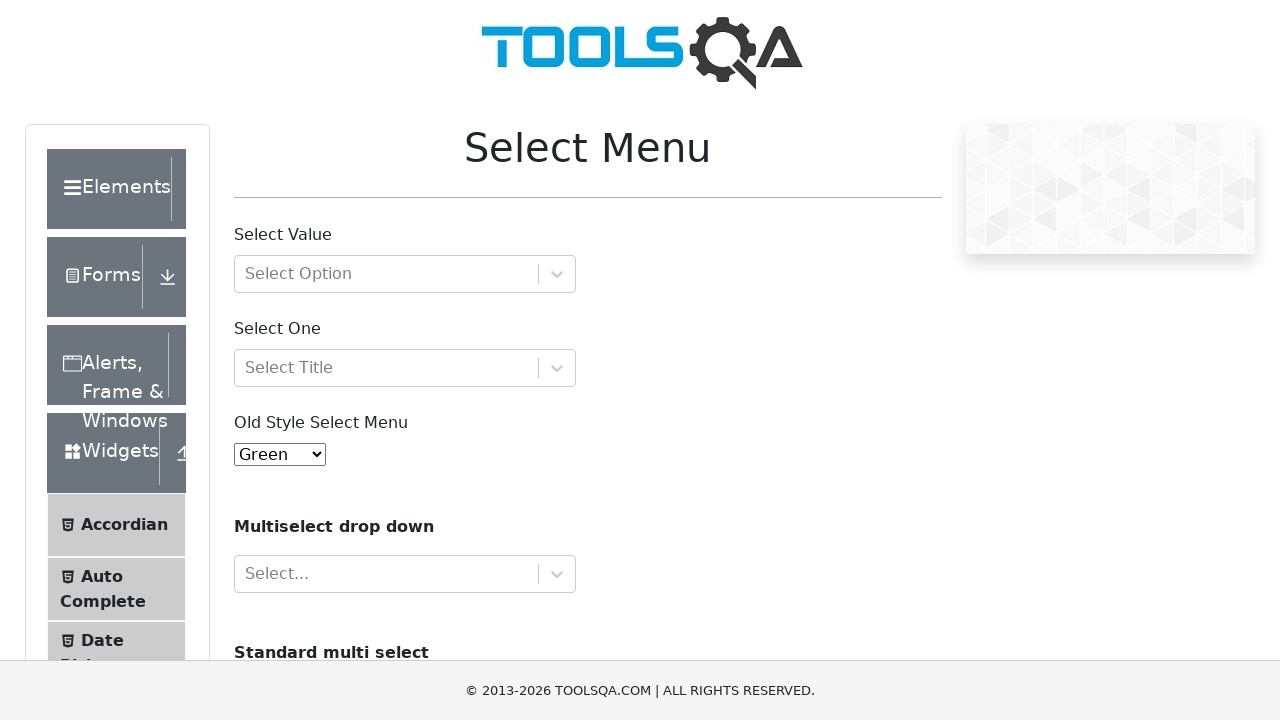

Waited 1 second to observe selection change
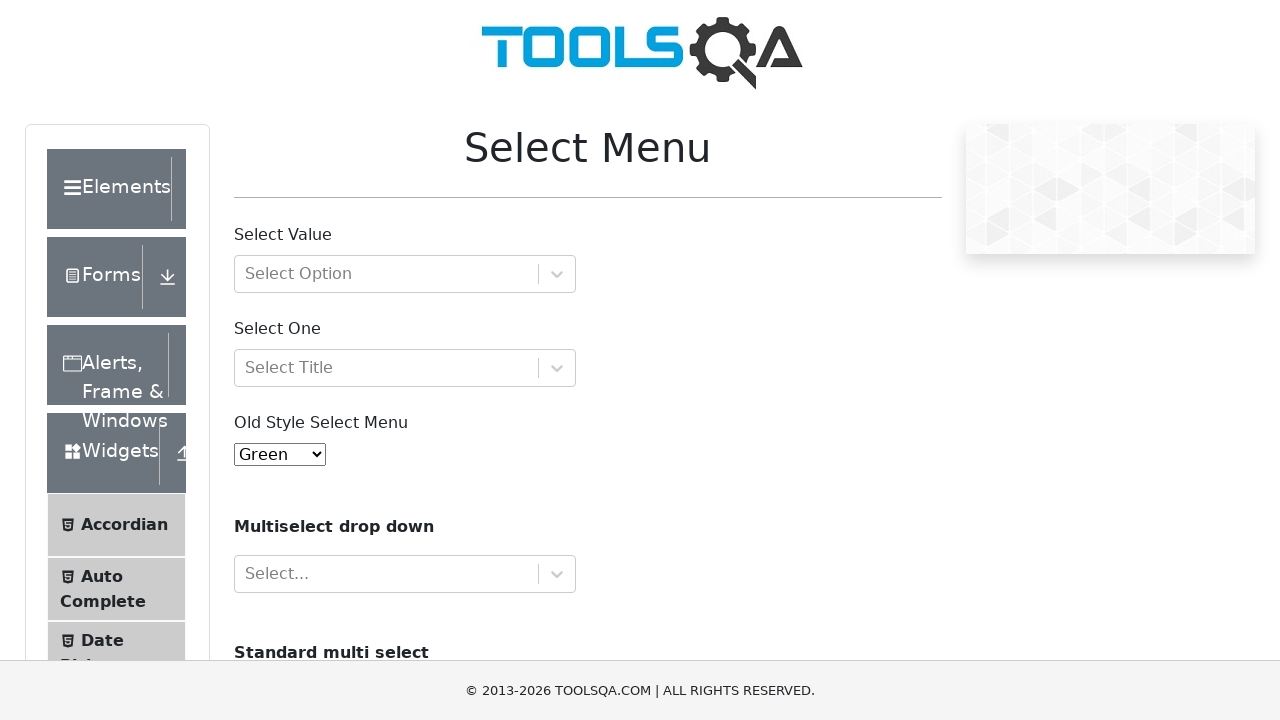

Selected 'Purple' option by value '4' from dropdown on #oldSelectMenu
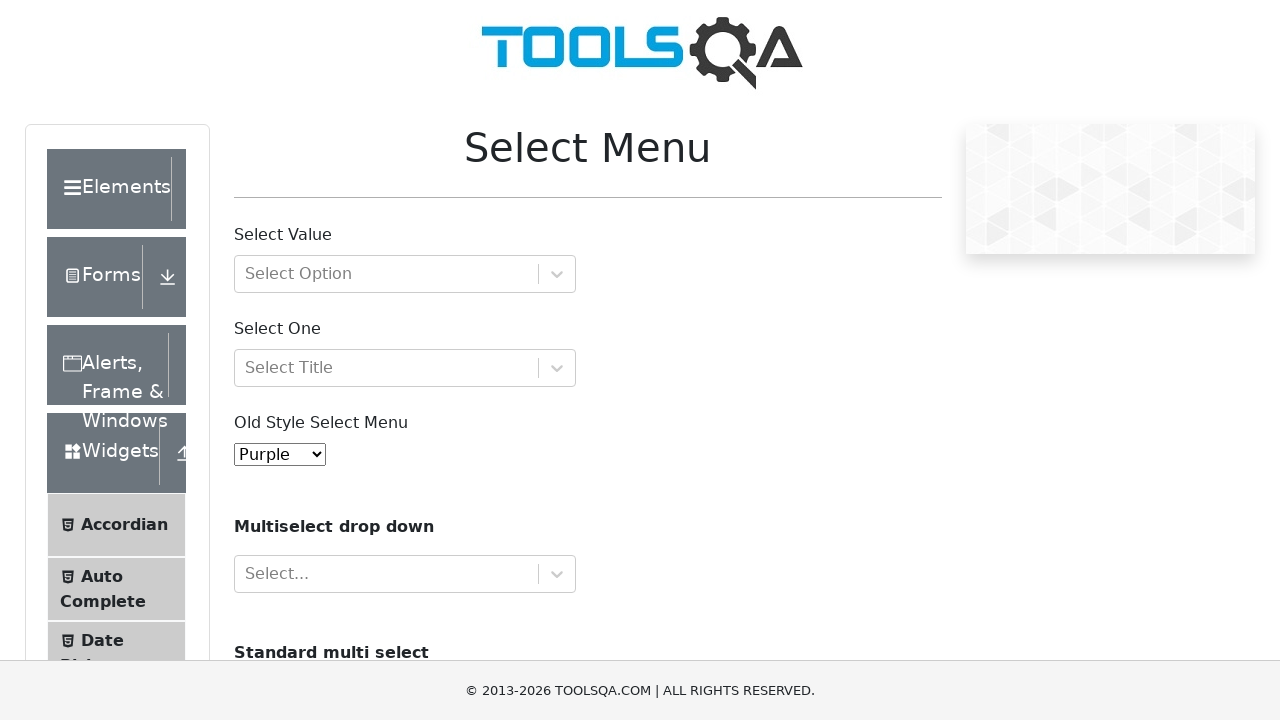

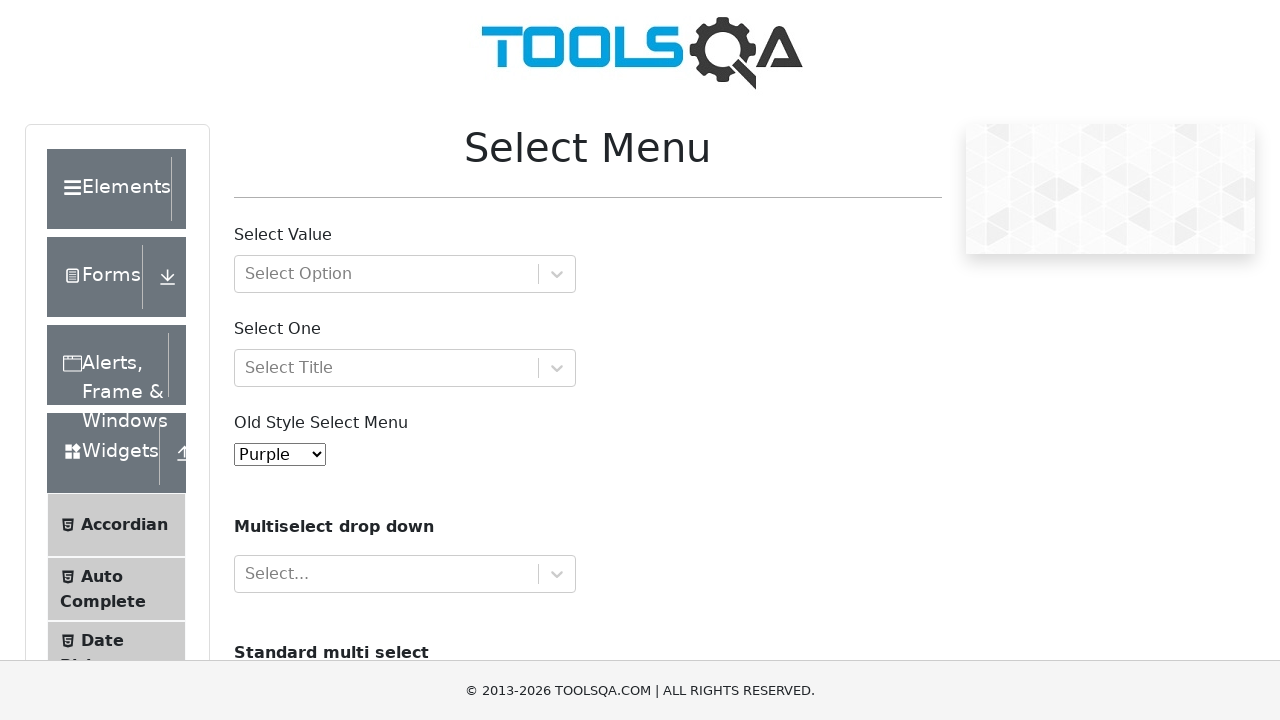